Tests a simple form by clicking the submit button on a practice webpage

Starting URL: http://suninjuly.github.io/simple_form_find_task.html

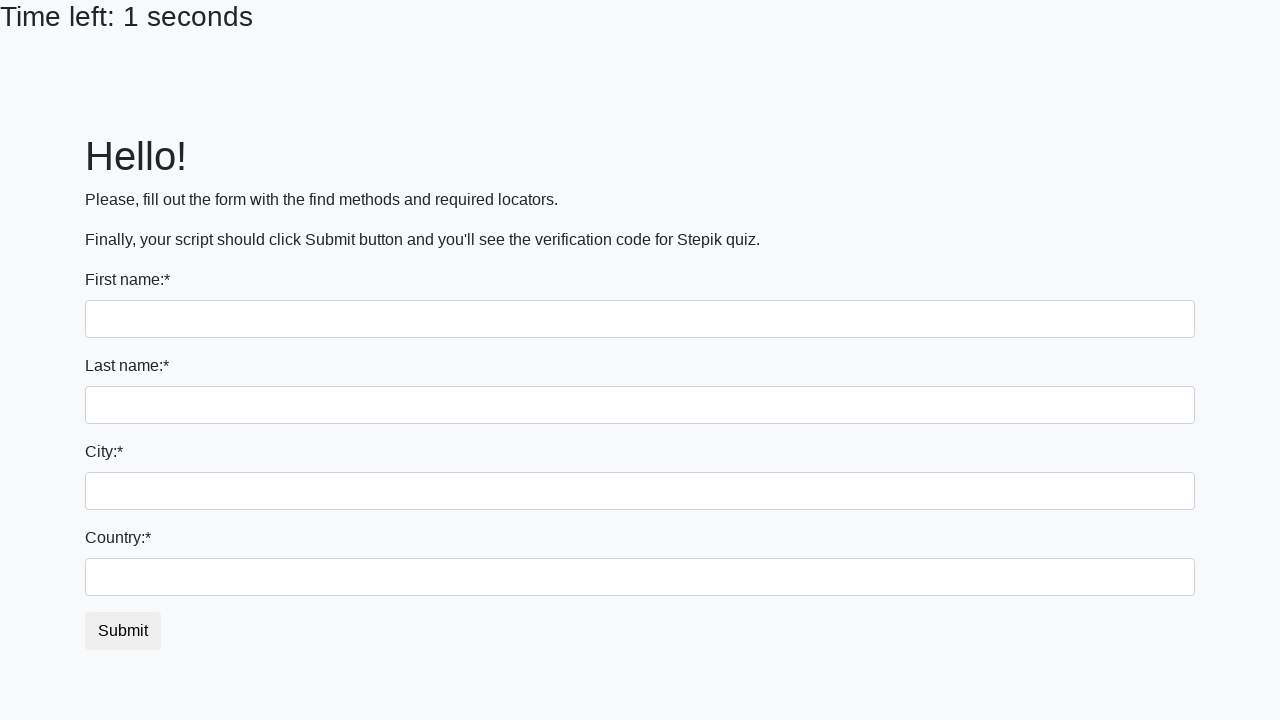

Clicked submit button on simple form at (123, 631) on #submit_button
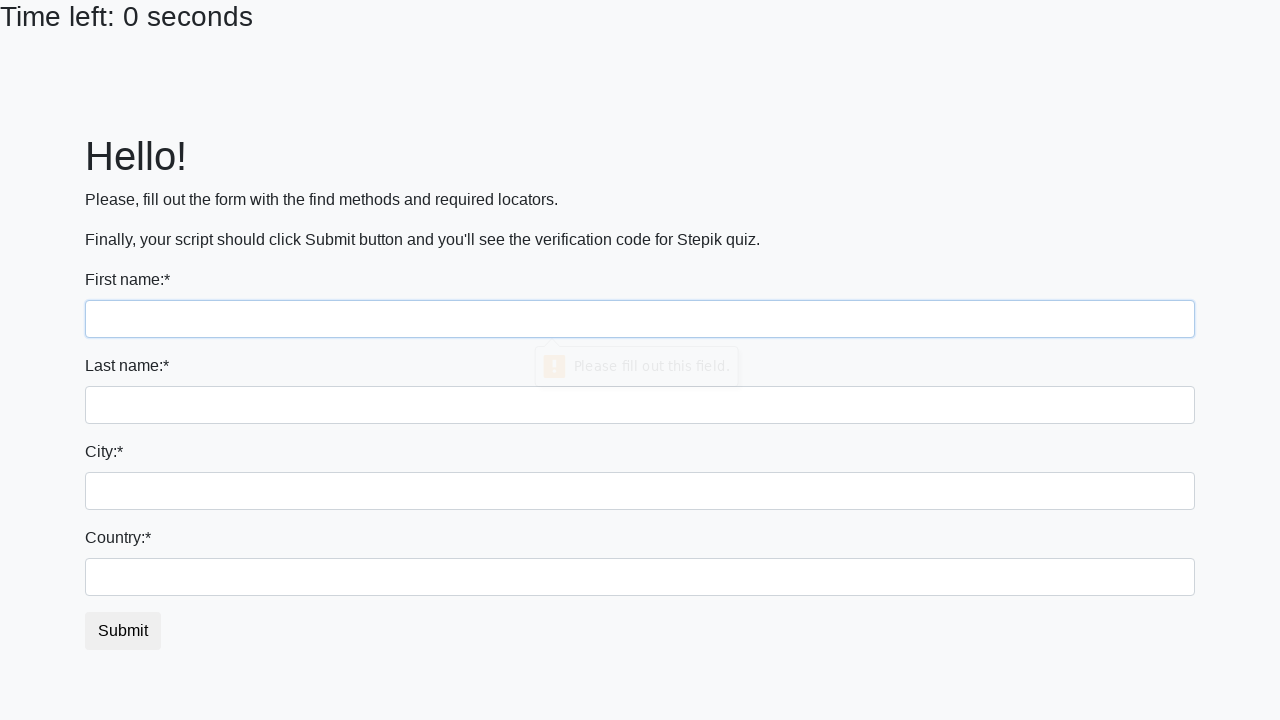

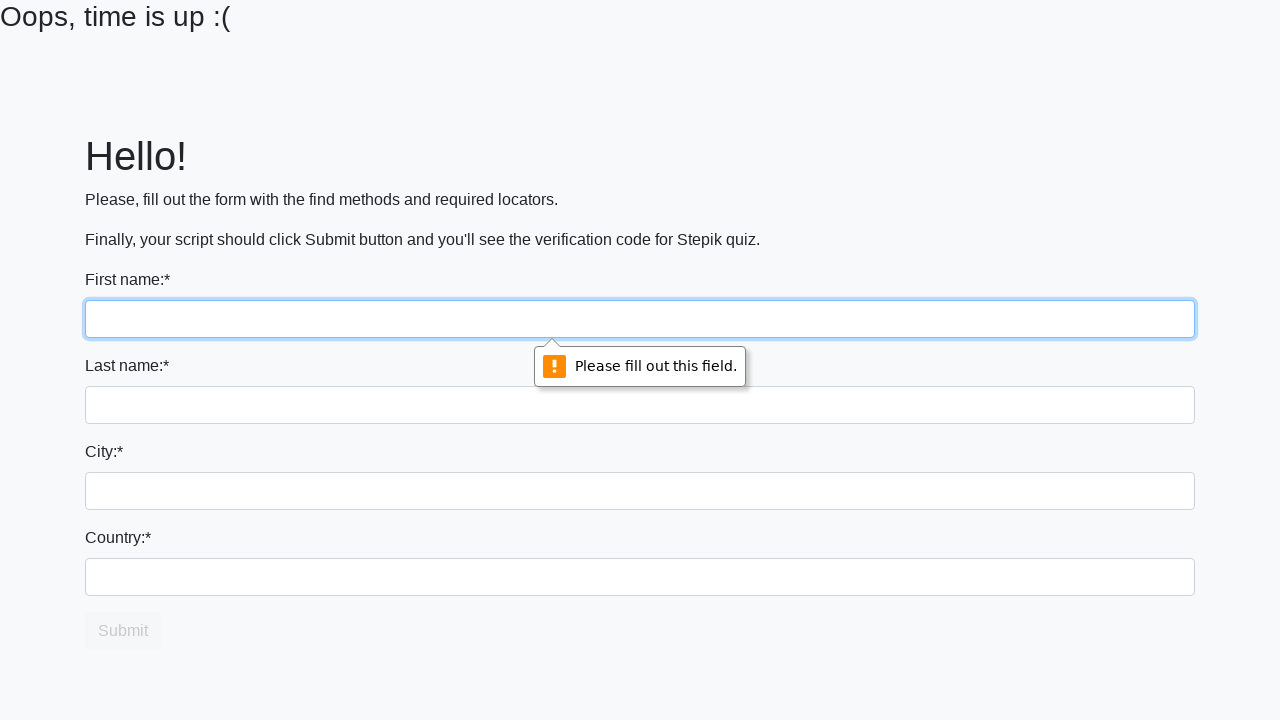